Tests dismissing a JavaScript confirm alert and verifies the result text shows "Cancel"

Starting URL: http://the-internet.herokuapp.com/javascript_alerts

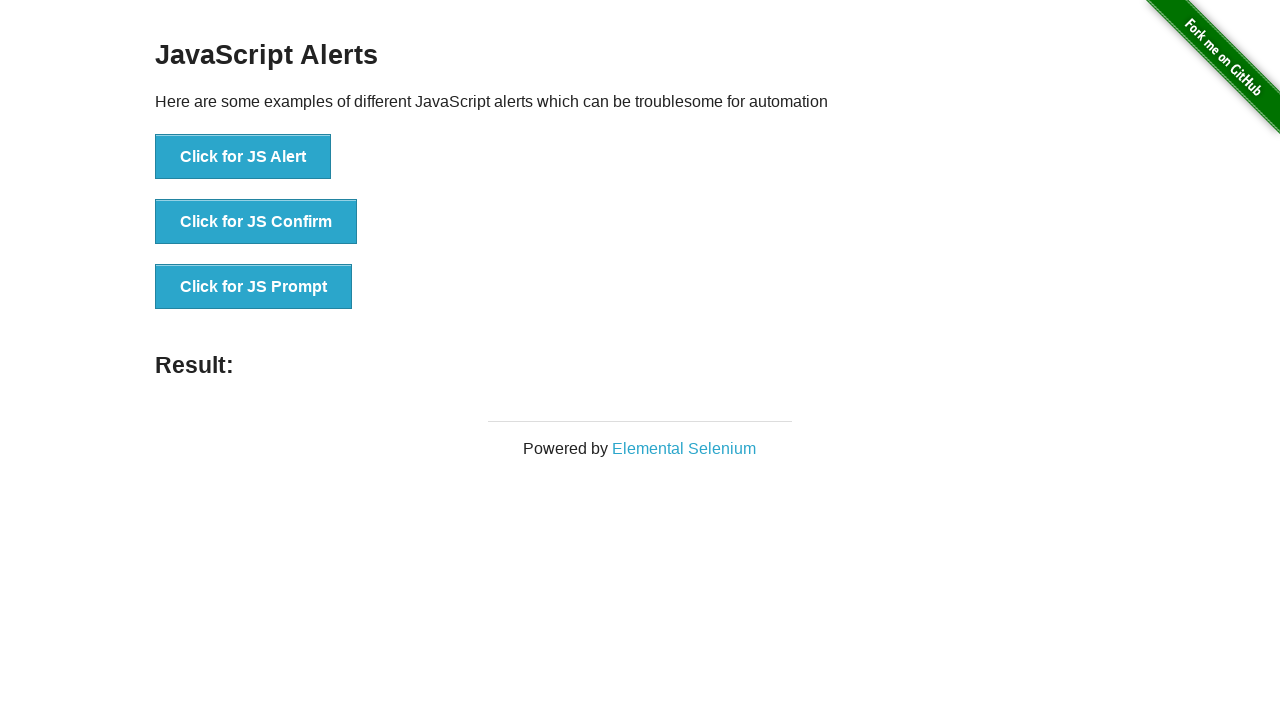

Clicked JS Confirm button to trigger alert at (256, 222) on xpath=//button[contains(text(),'Click for JS Confirm')]
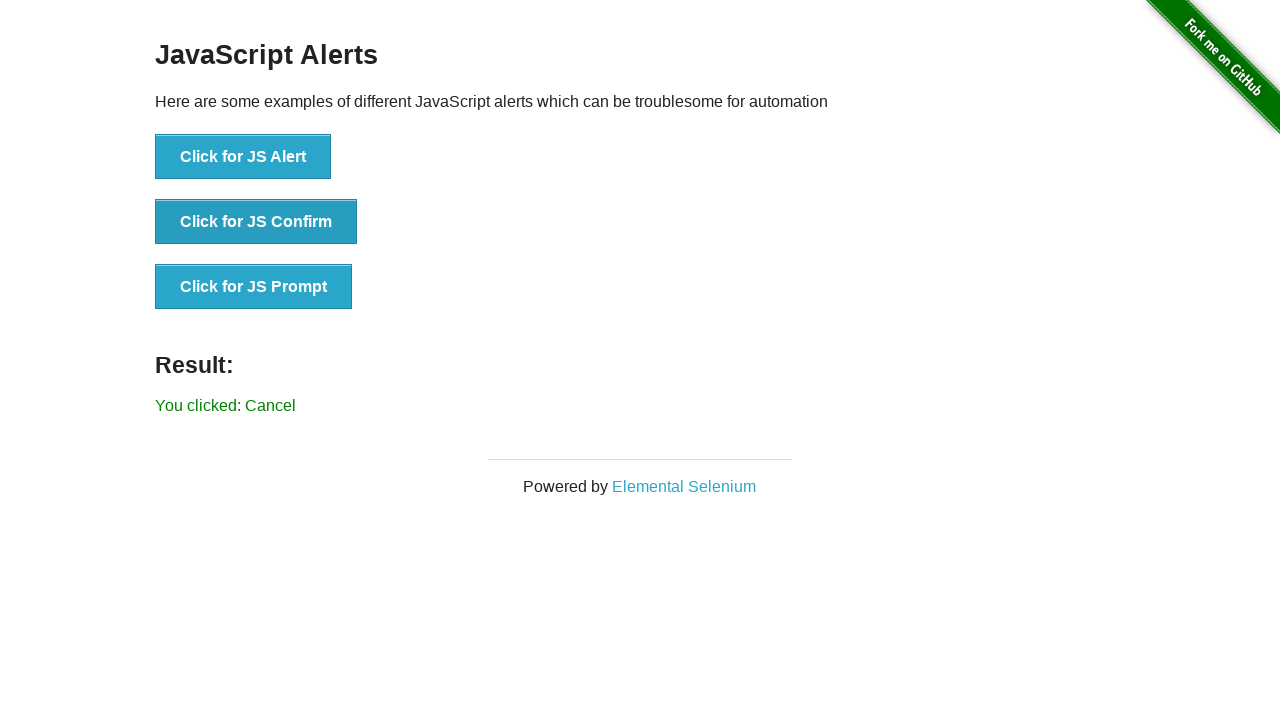

Set up dialog handler to dismiss alerts
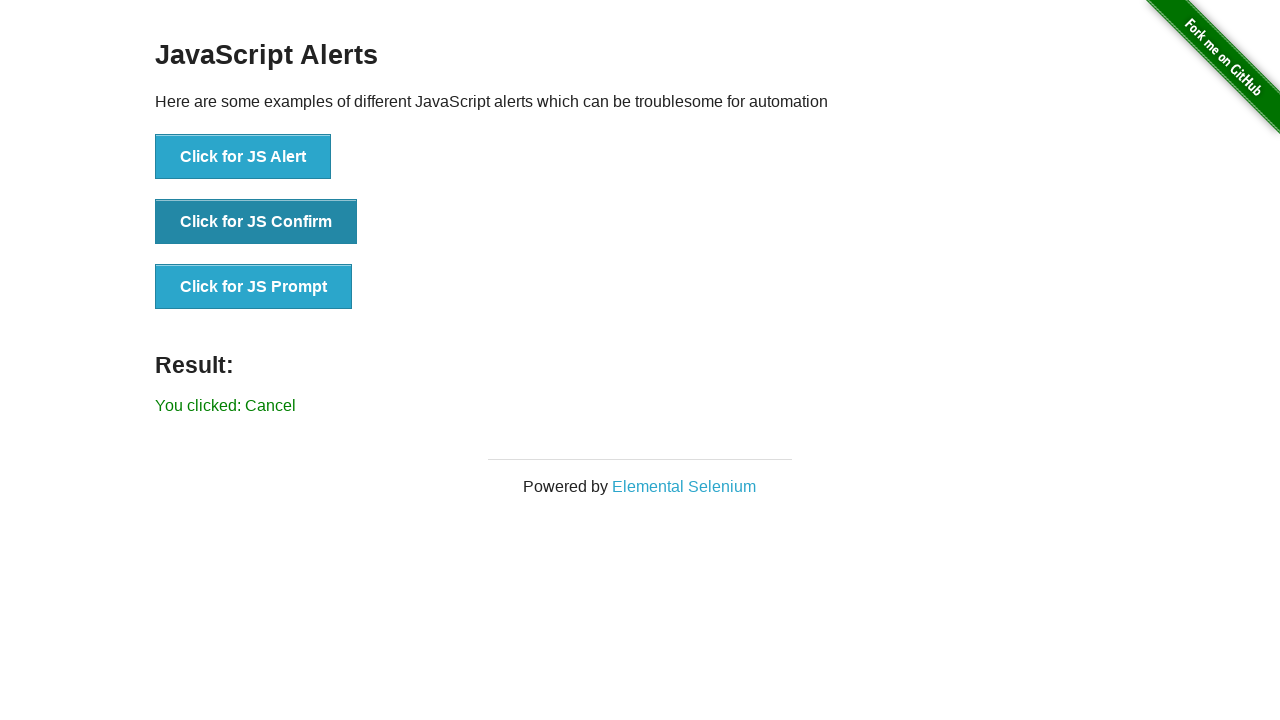

Clicked JS Confirm button and dismissed the alert with Cancel at (256, 222) on xpath=//button[contains(text(),'Click for JS Confirm')]
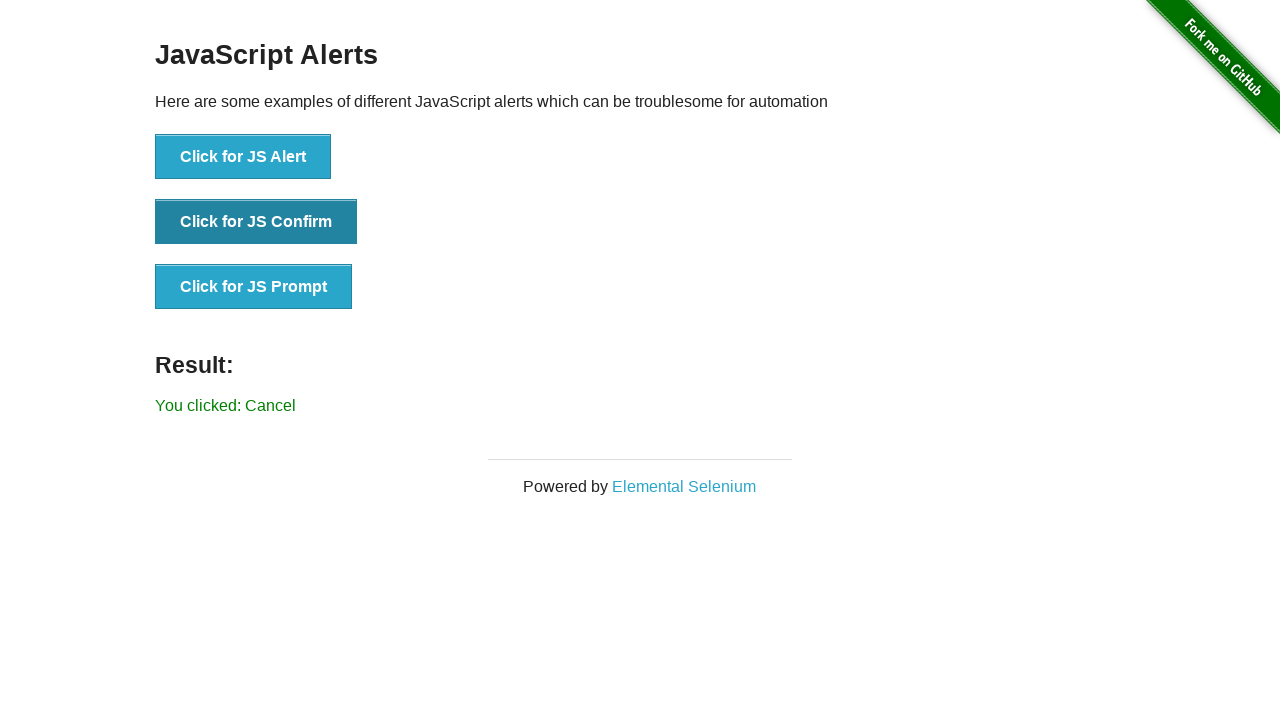

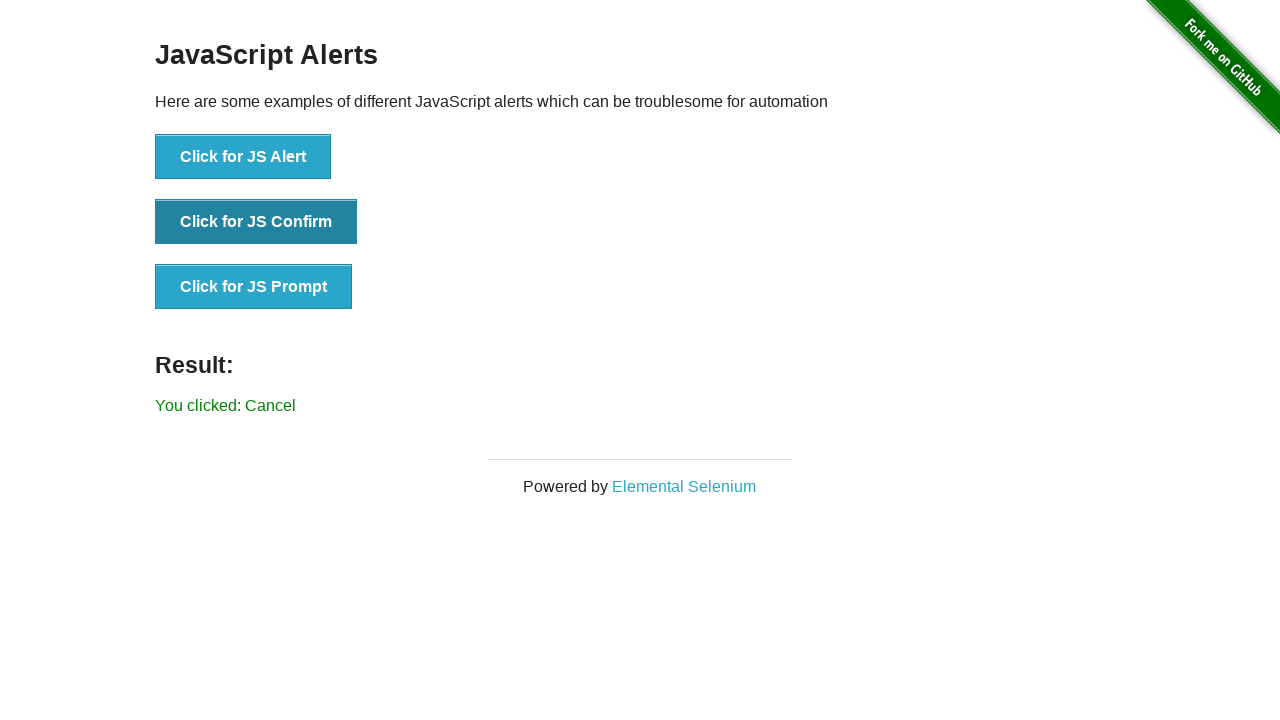